Tests radio button selection functionality by clicking on "Yes" and "Impressive" options and verifying they can be selected, then checking if the "No" option is enabled

Starting URL: https://demoqa.com/radio-button

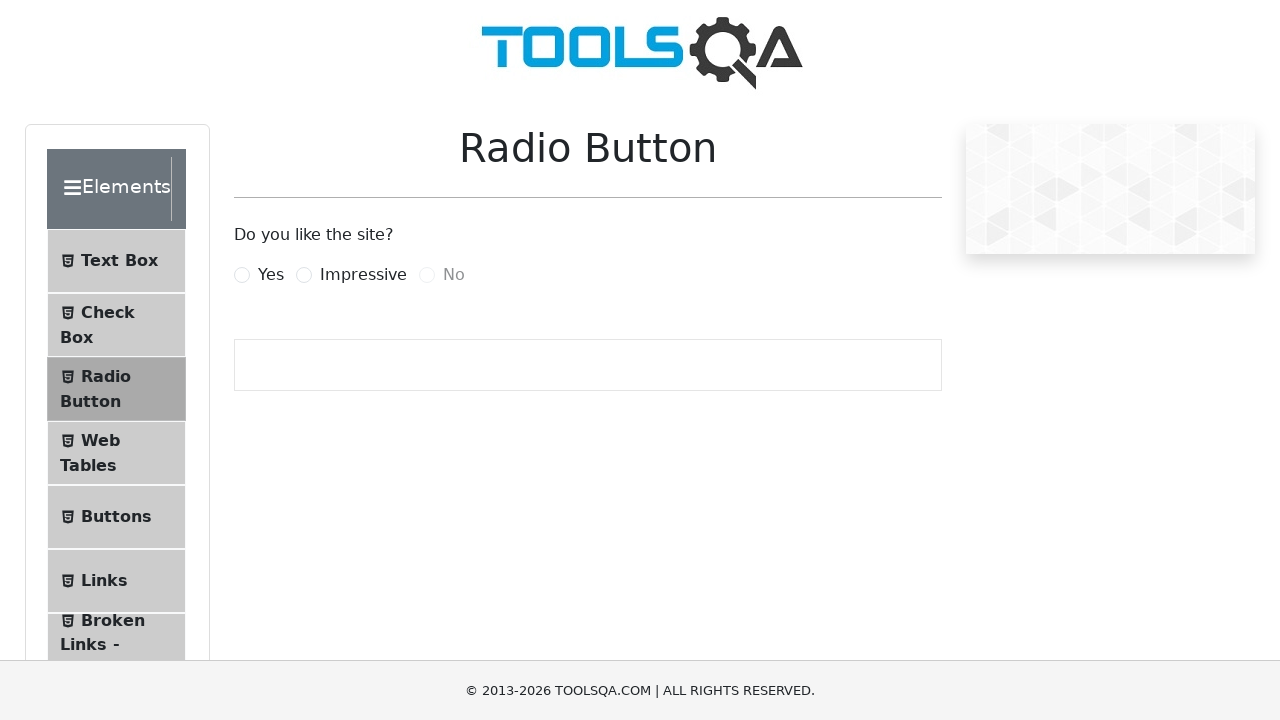

Clicked on 'Yes' radio button option at (271, 275) on label[for='yesRadio']
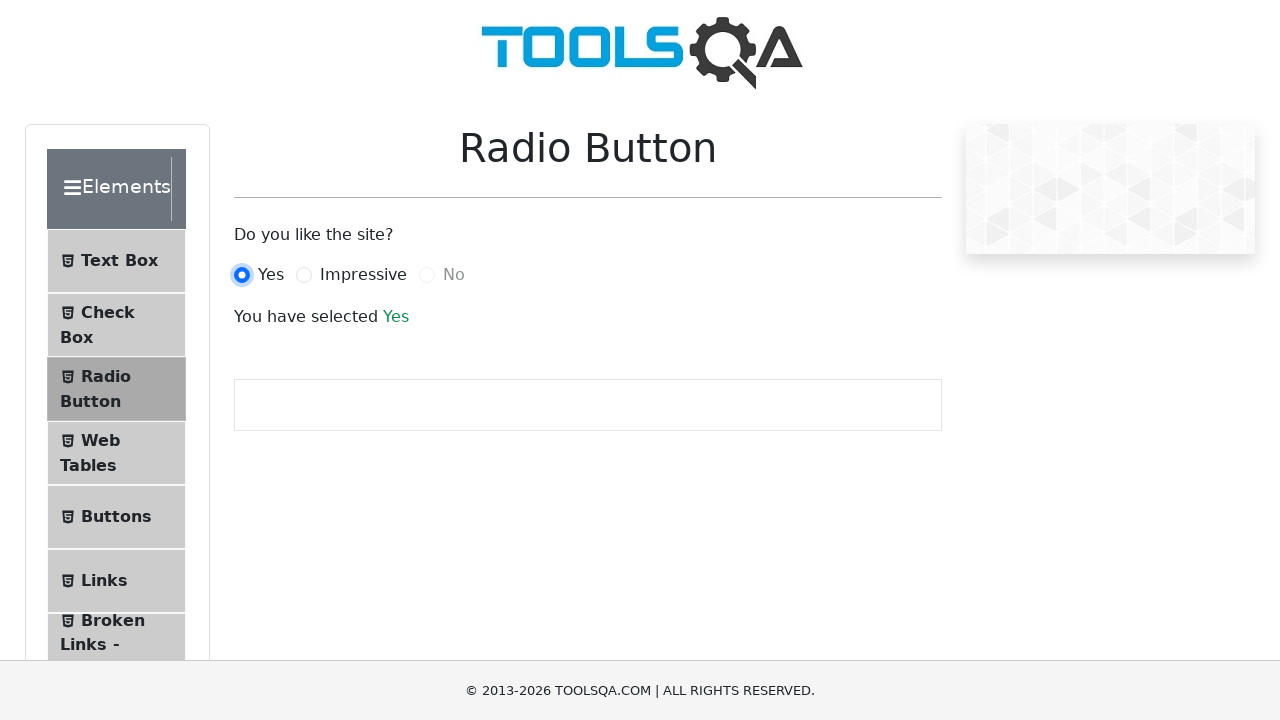

Verified selection text appeared after selecting 'Yes'
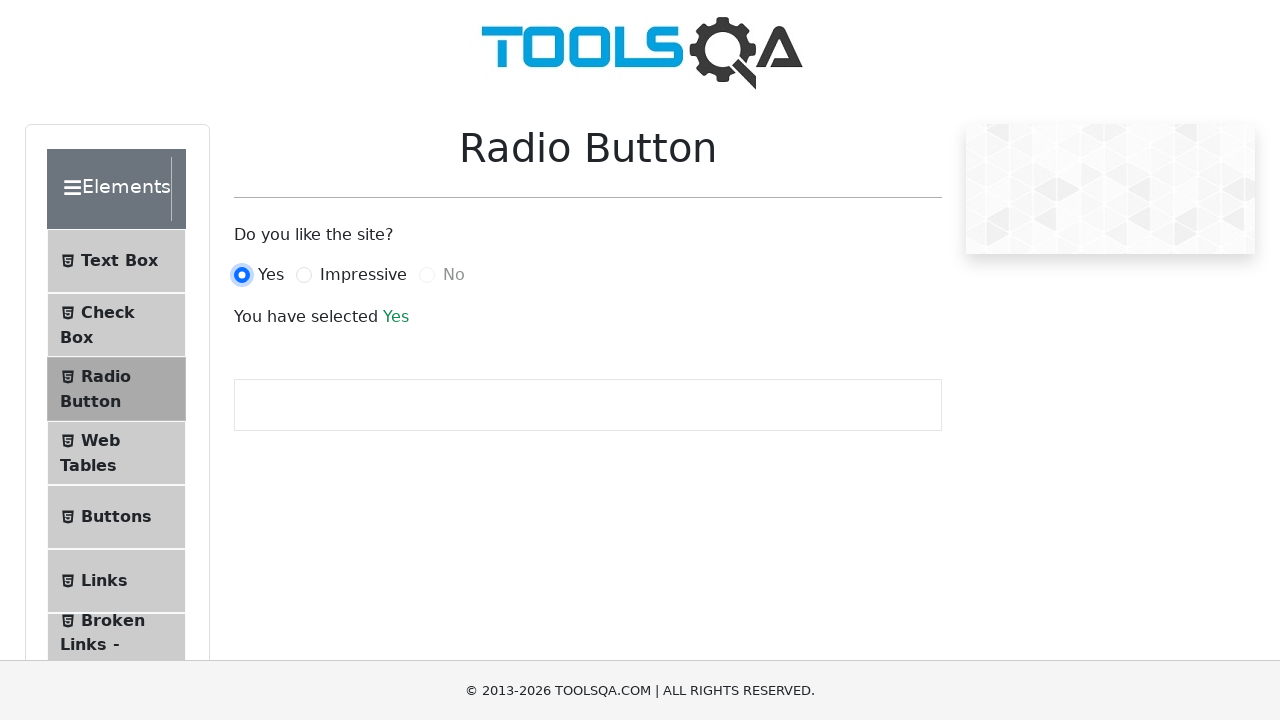

Clicked on 'Impressive' radio button option at (363, 275) on label[for='impressiveRadio']
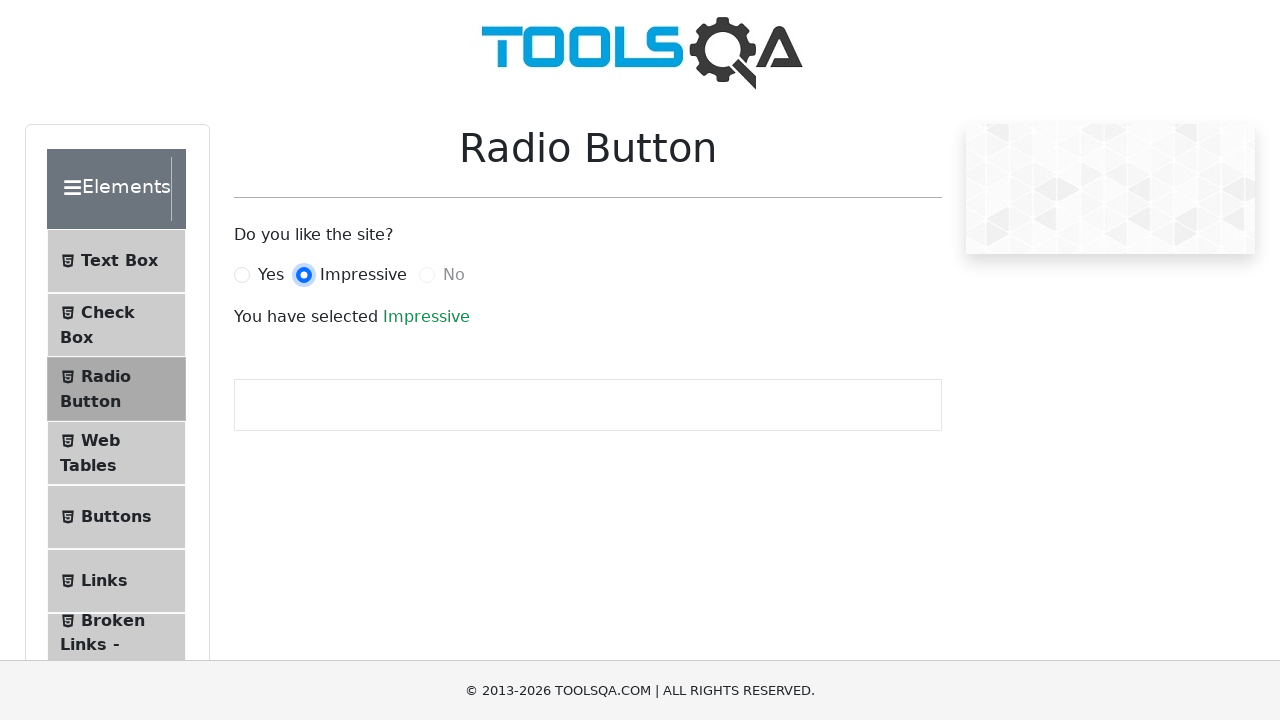

Verified selection text updated after selecting 'Impressive'
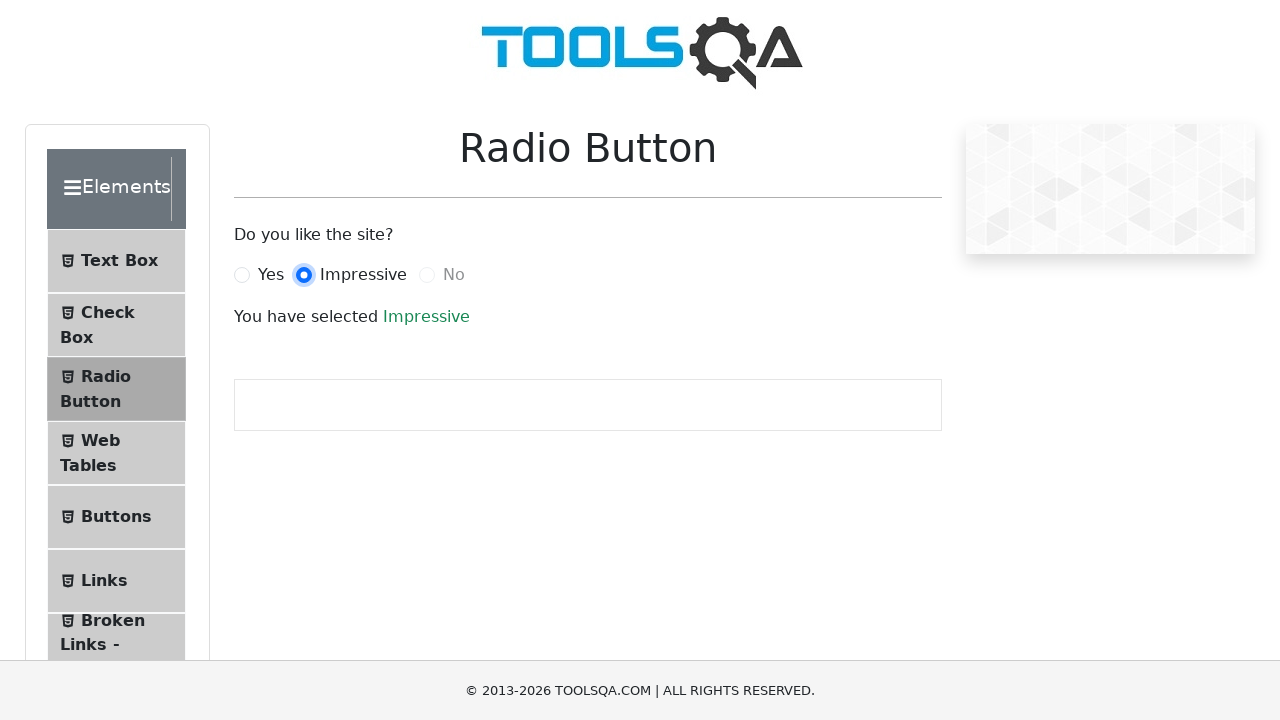

Located 'No' radio button element
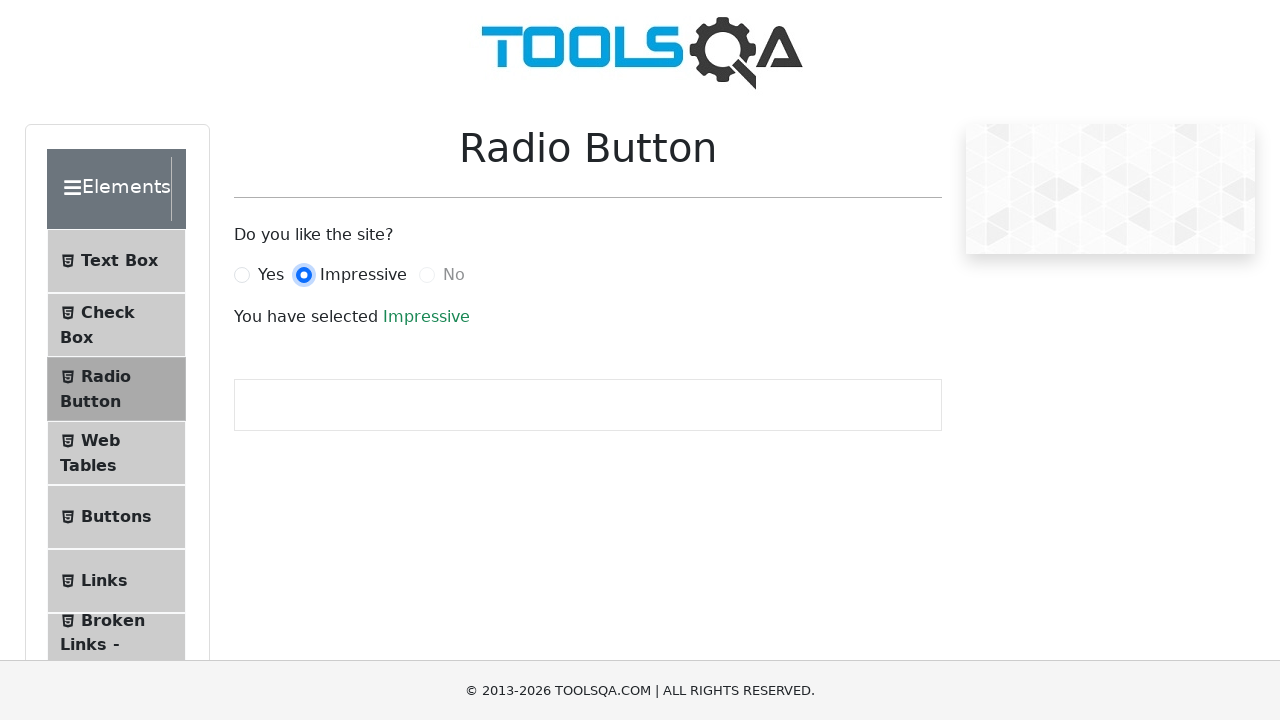

Checked if 'No' radio button is enabled: False
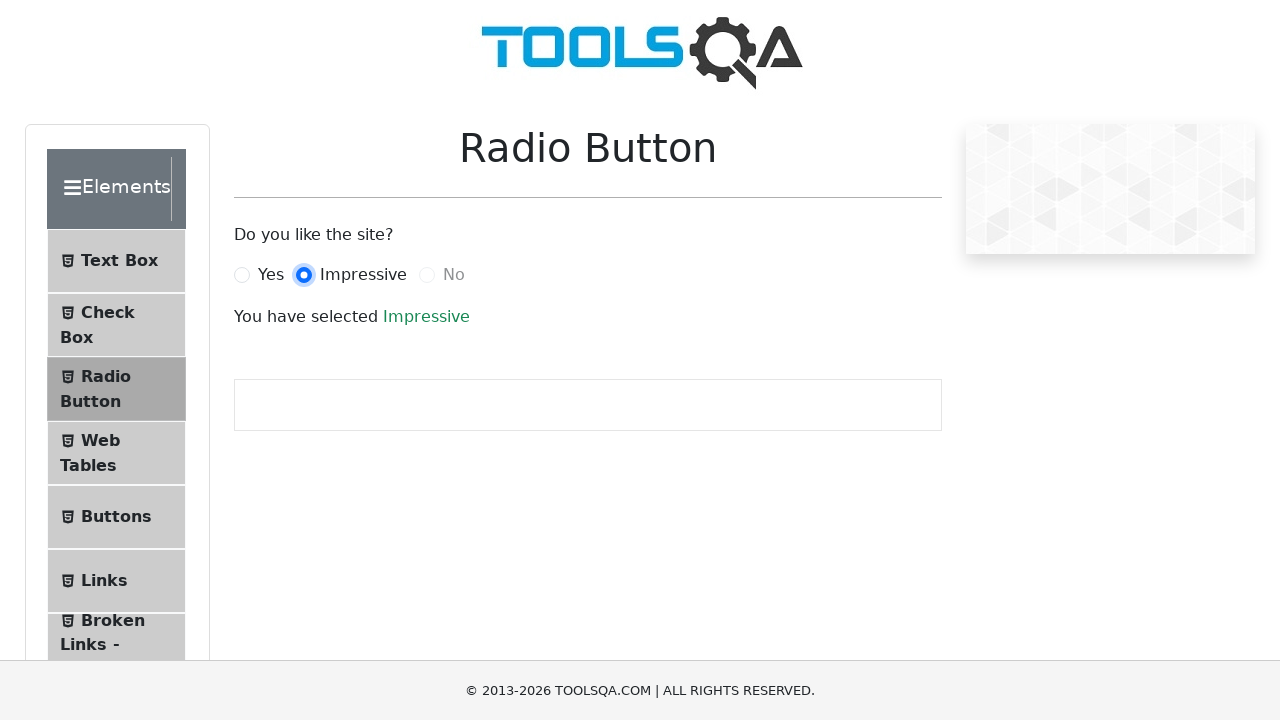

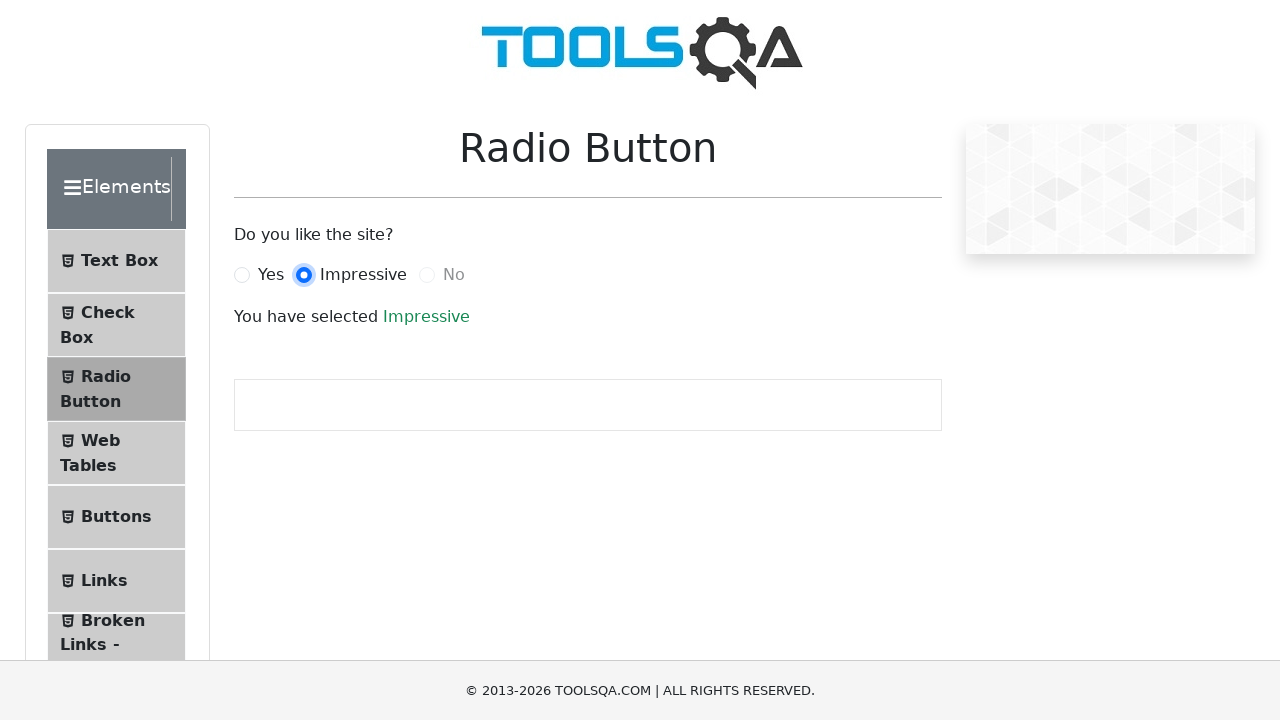